Navigates to Programiz SQL online compiler page and verifies that the available tables section loads with table data containing customer information.

Starting URL: https://www.programiz.com/sql/online-compiler/

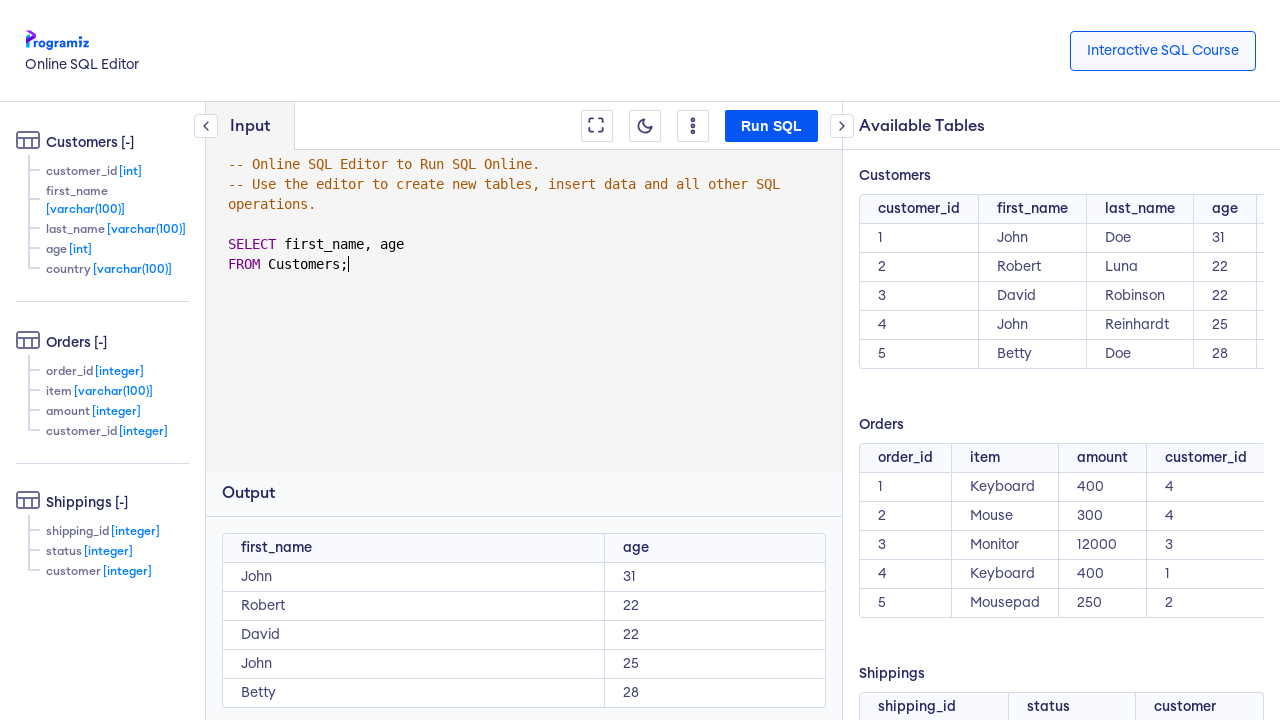

Waited for 'Available Tables' section heading to load
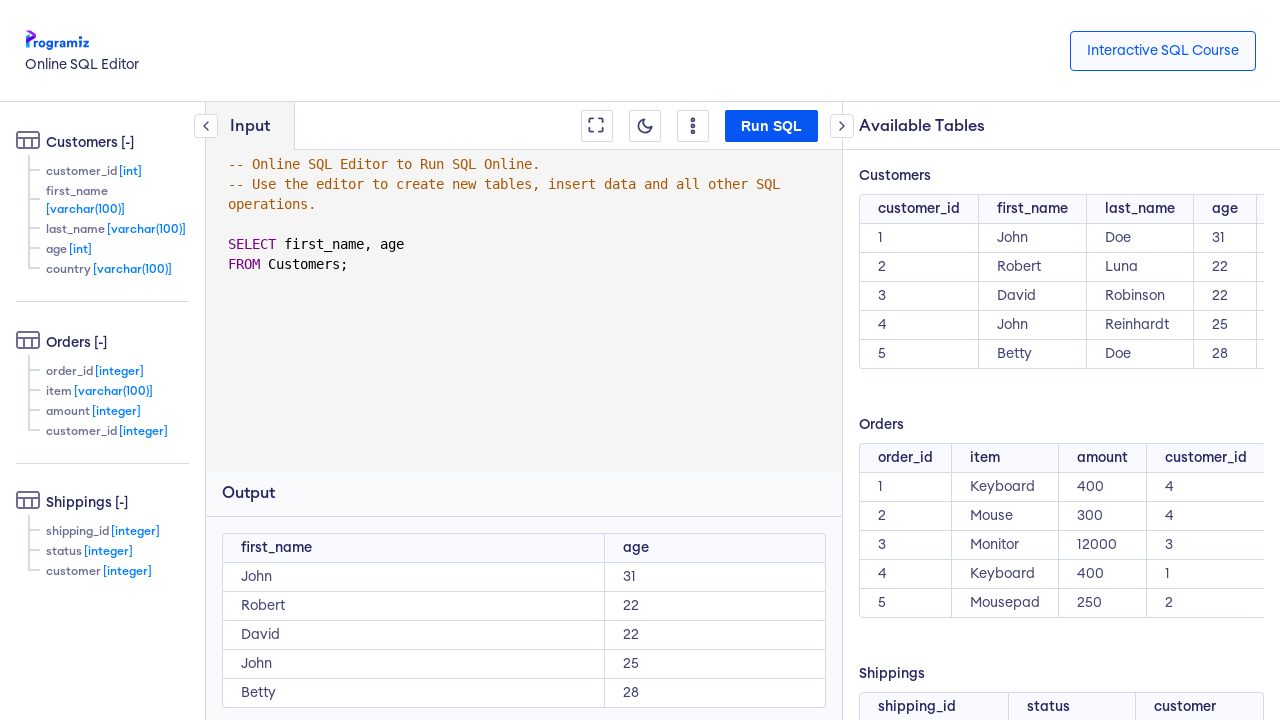

Waited for table under 'Available Tables' section to become visible
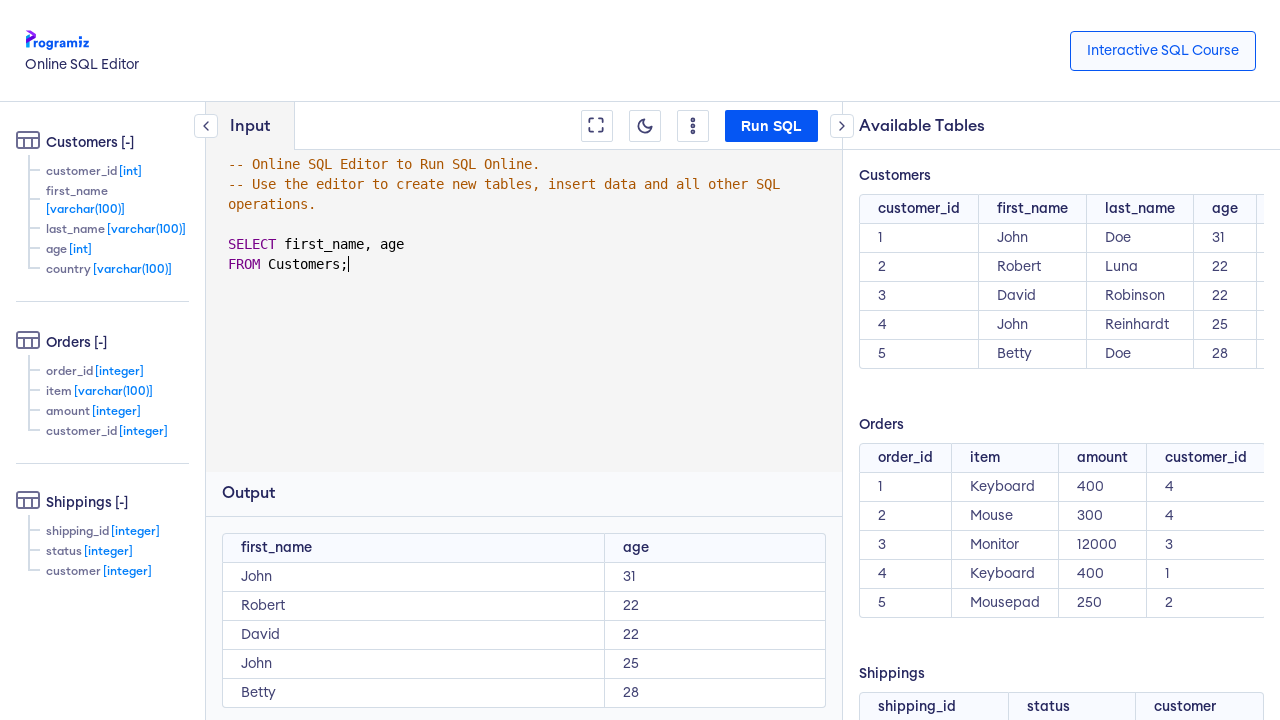

Verified table headers are present in the Available Tables section
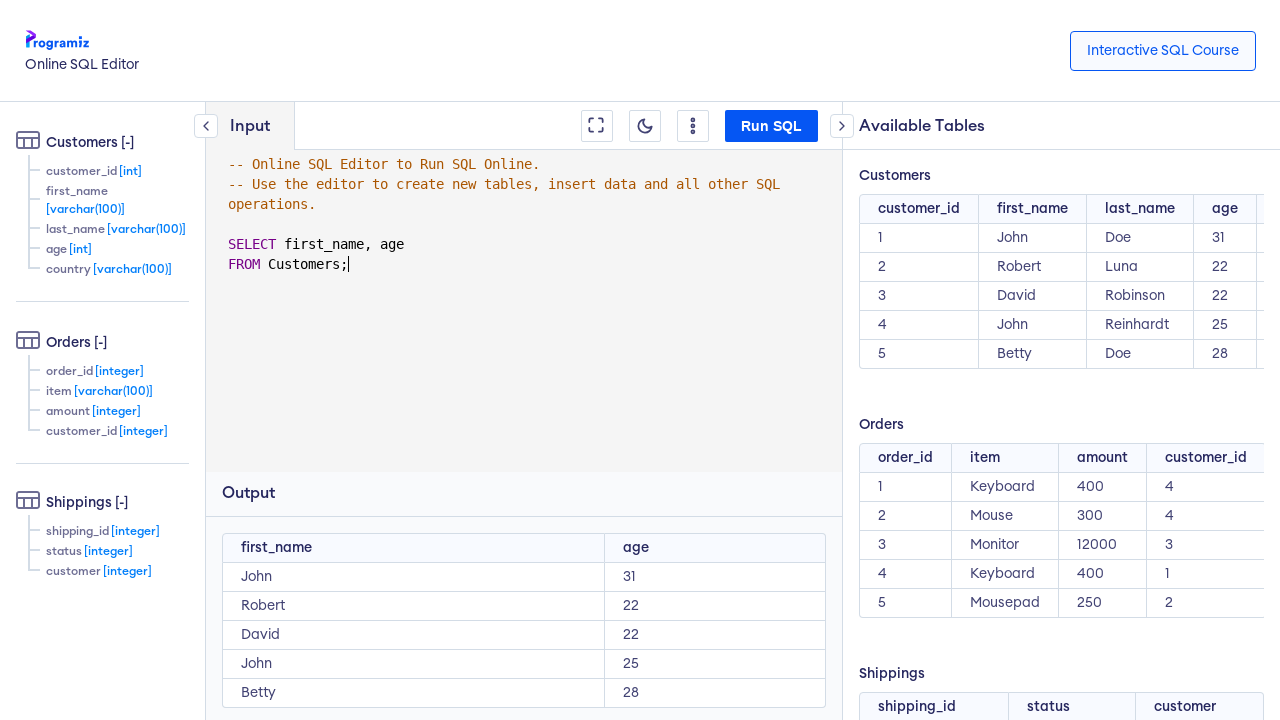

Verified table body rows containing customer data are present
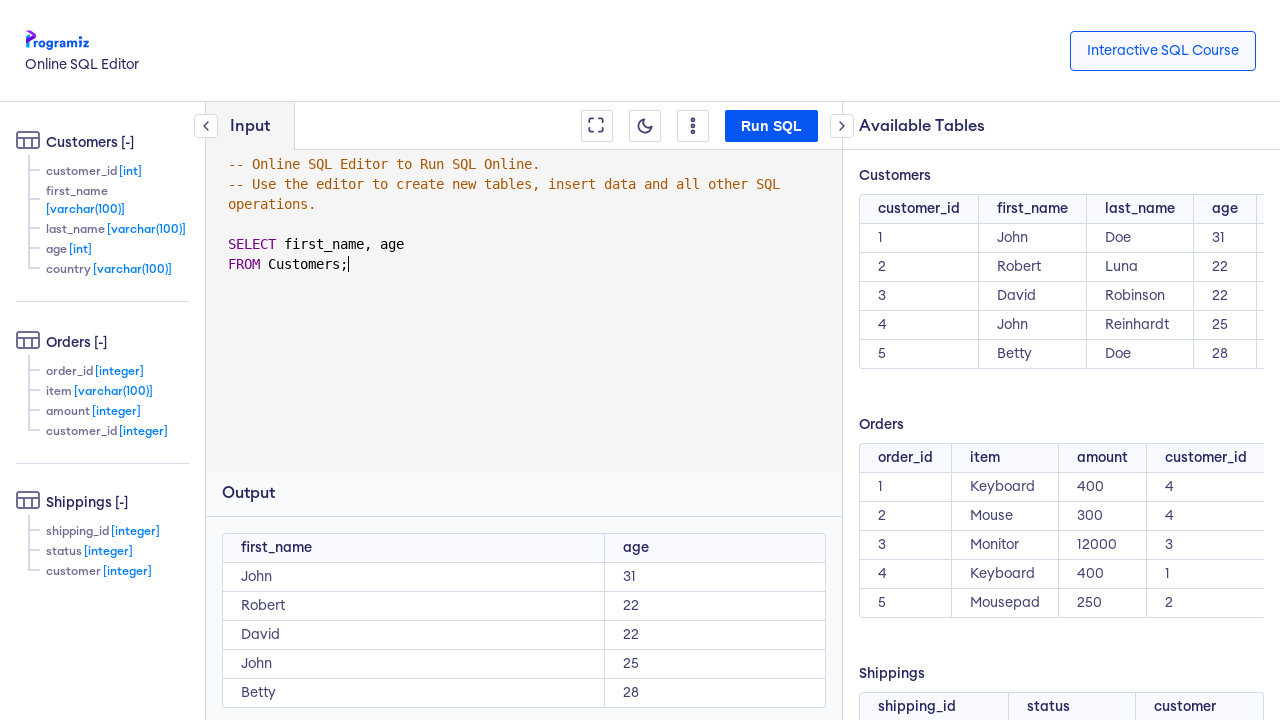

Verified table cells with customer information are accessible for interaction
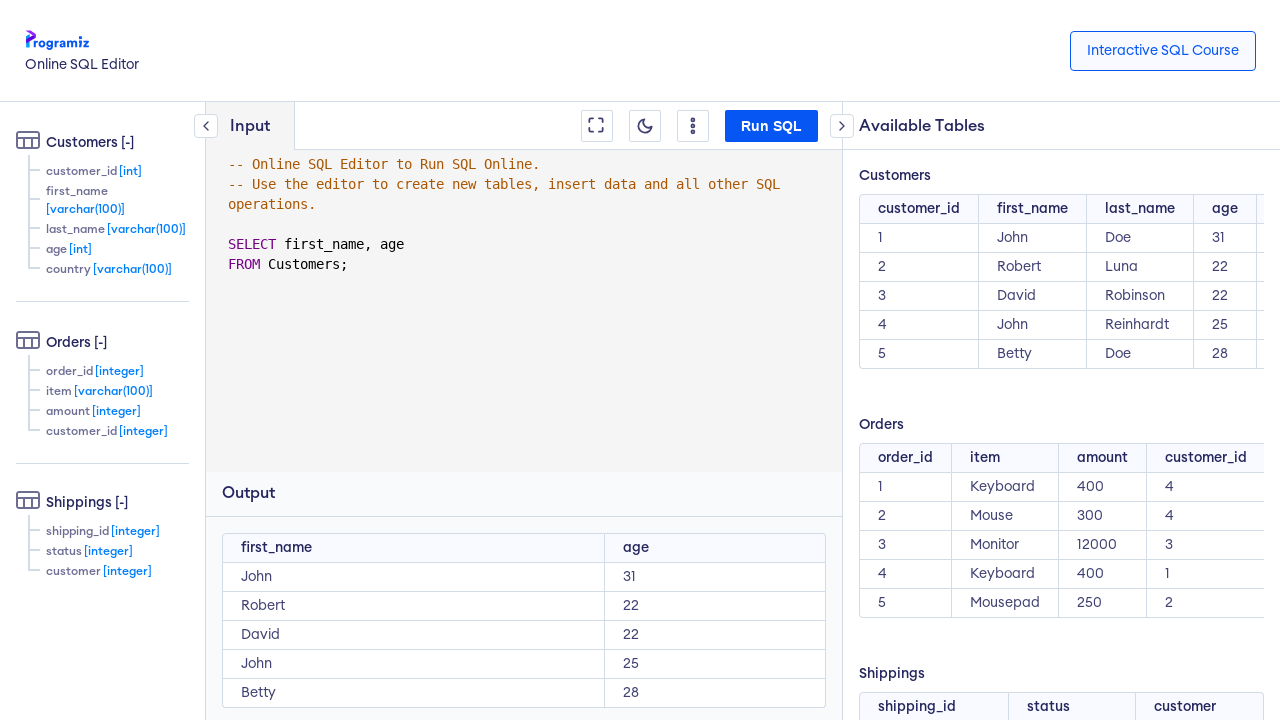

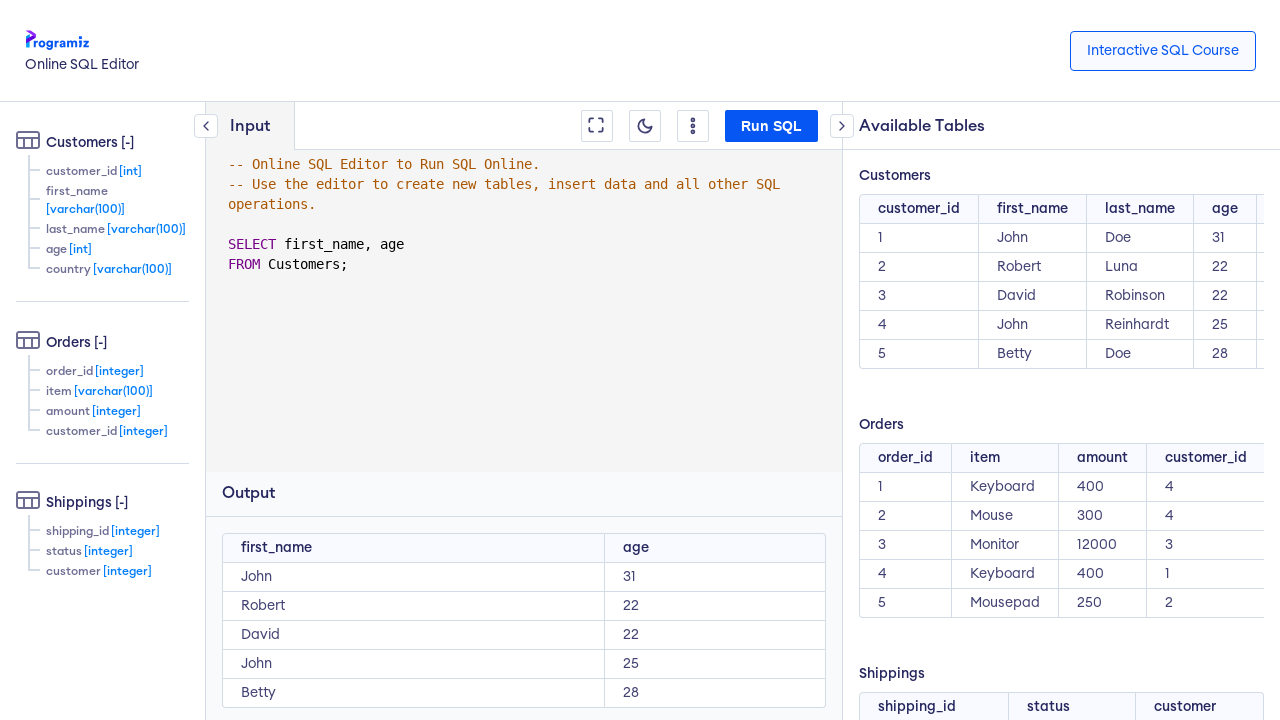